Tests a calculator application by entering two numbers and verifying the addition result

Starting URL: https://juliemr.github.io/protractor-demo/

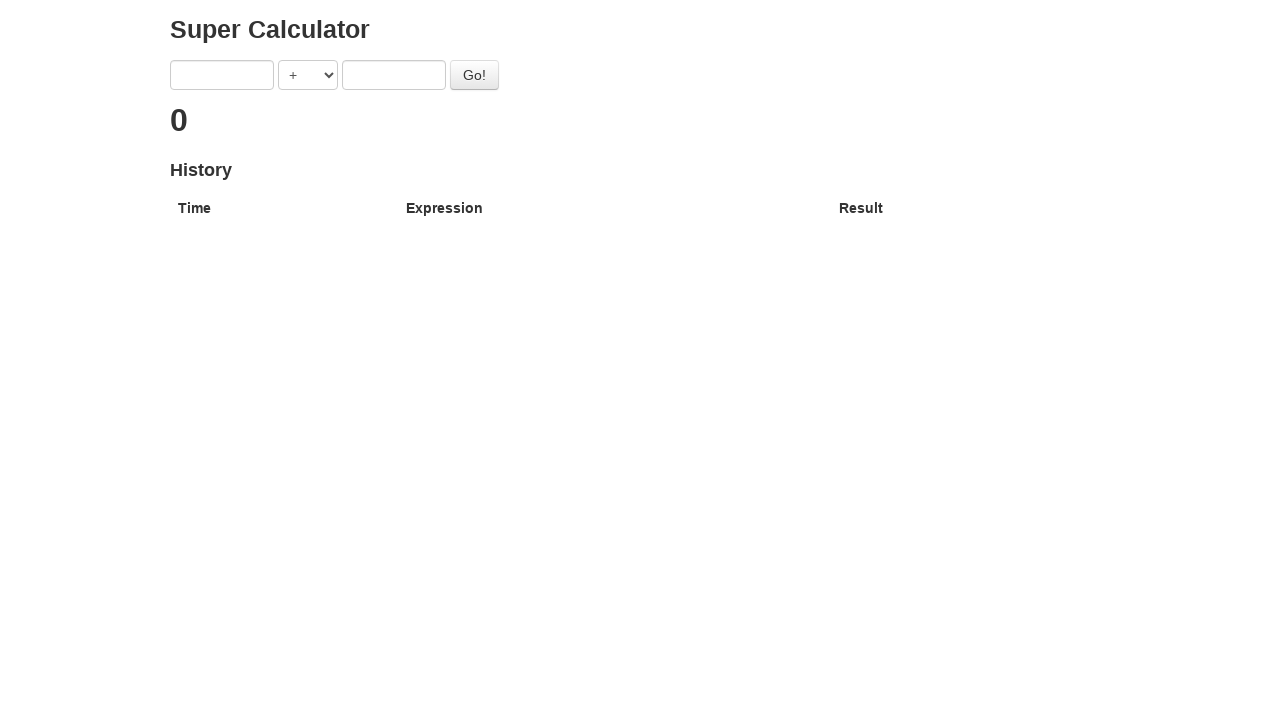

Entered first number '1' into the calculator on input[ng-model='first']
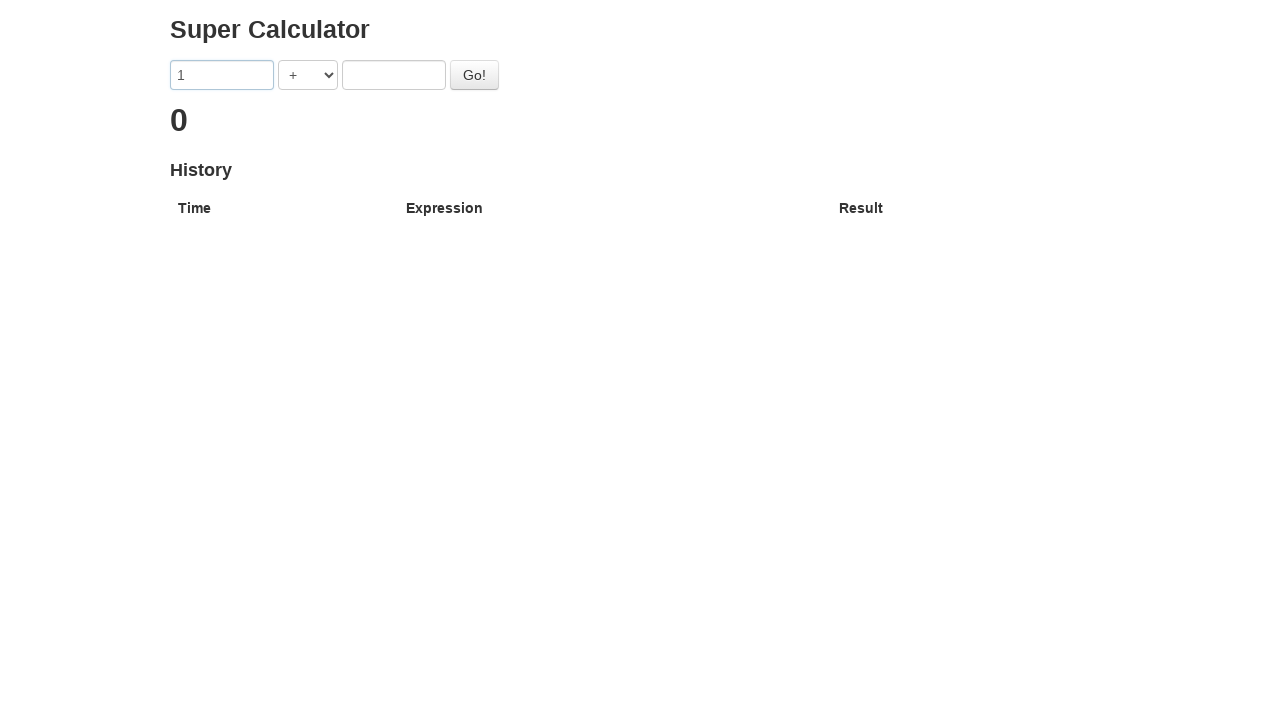

Entered second number '2' into the calculator on input[ng-model='second']
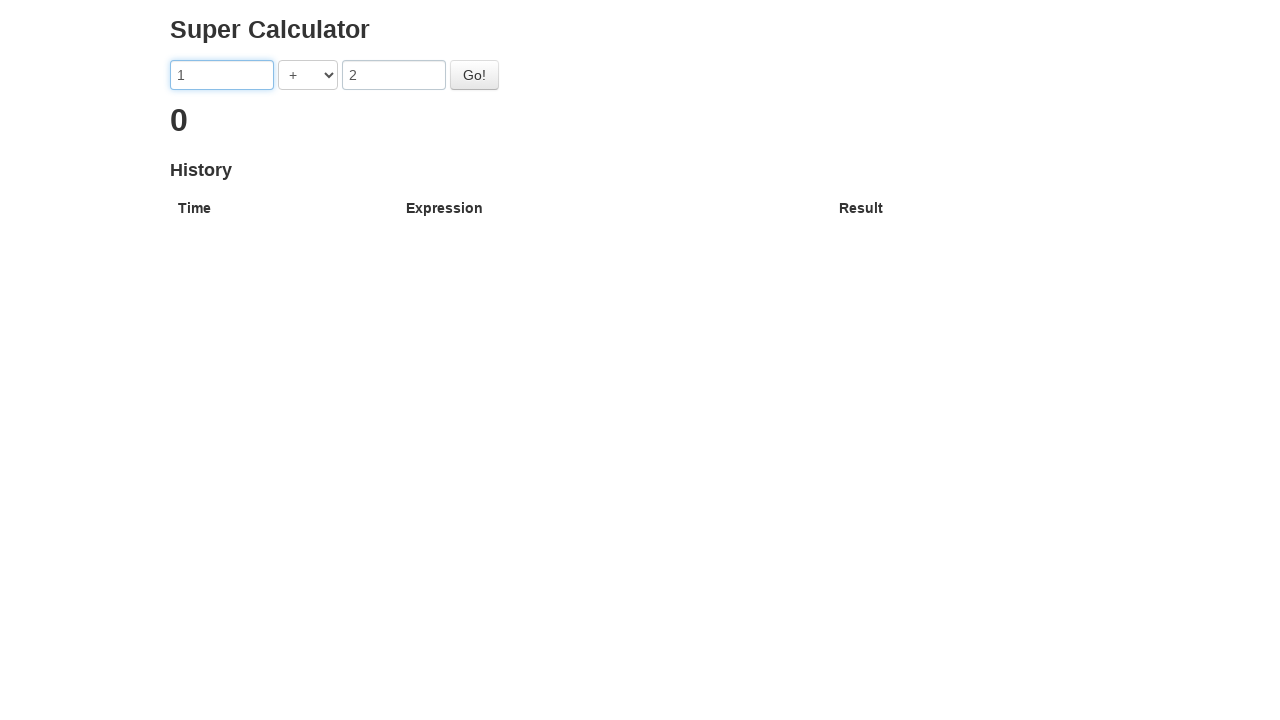

Clicked the Go button to perform addition calculation at (474, 75) on #gobutton
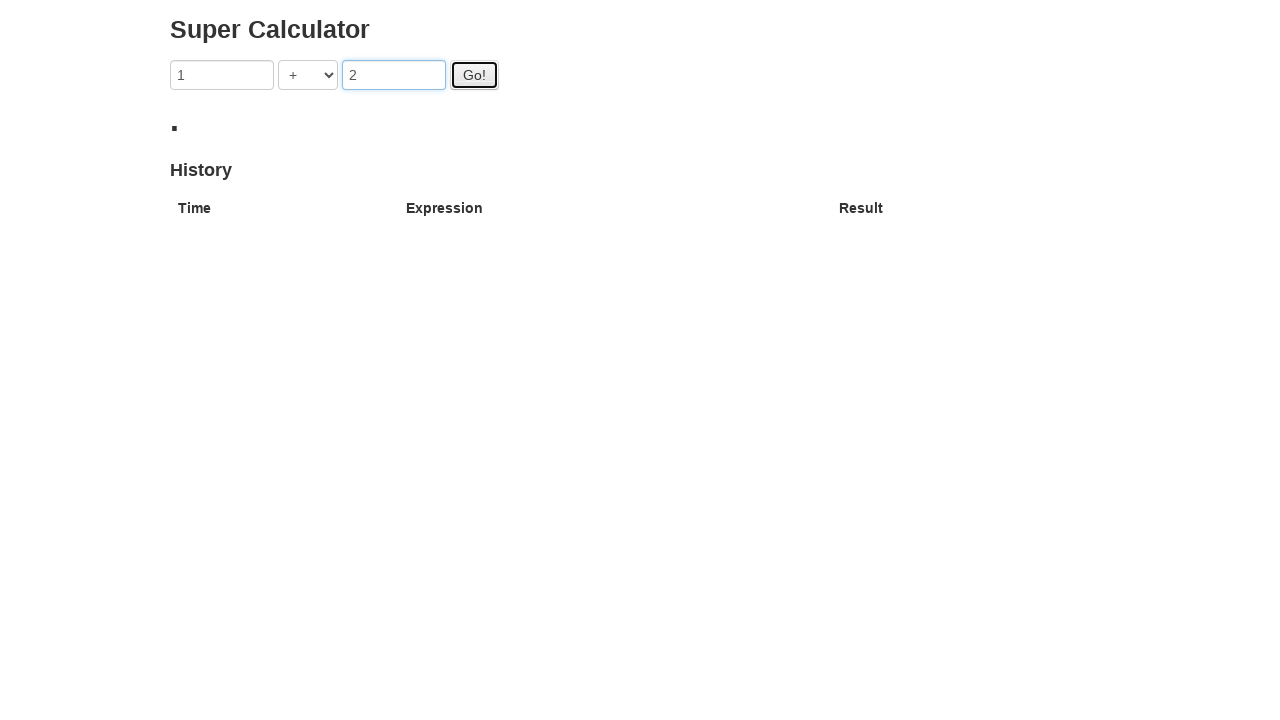

Waited for calculation result to appear in heading element
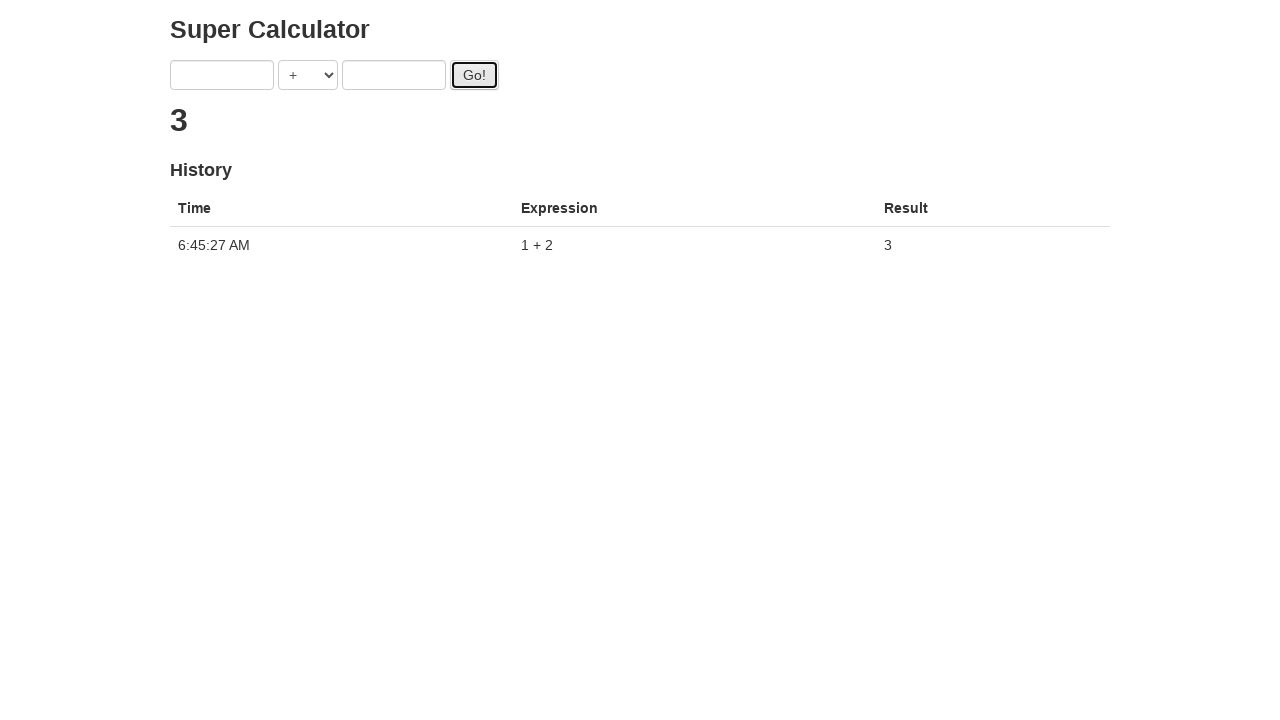

Retrieved calculation result: 3
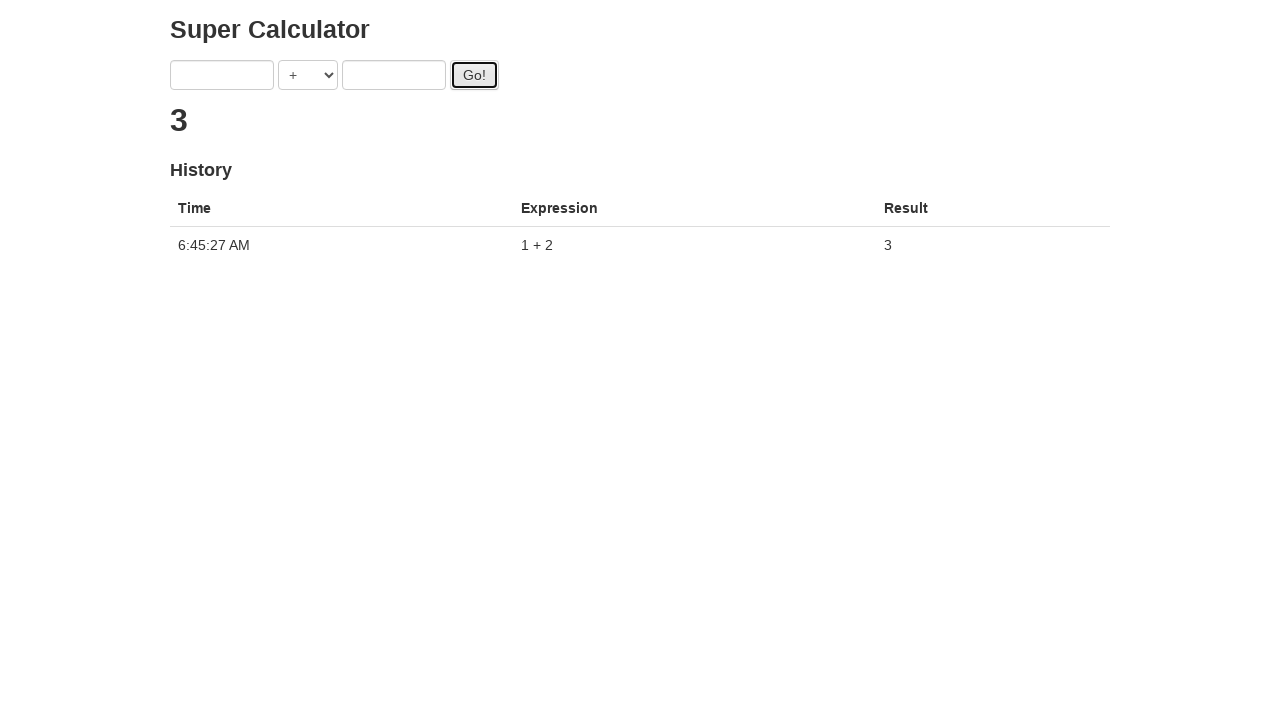

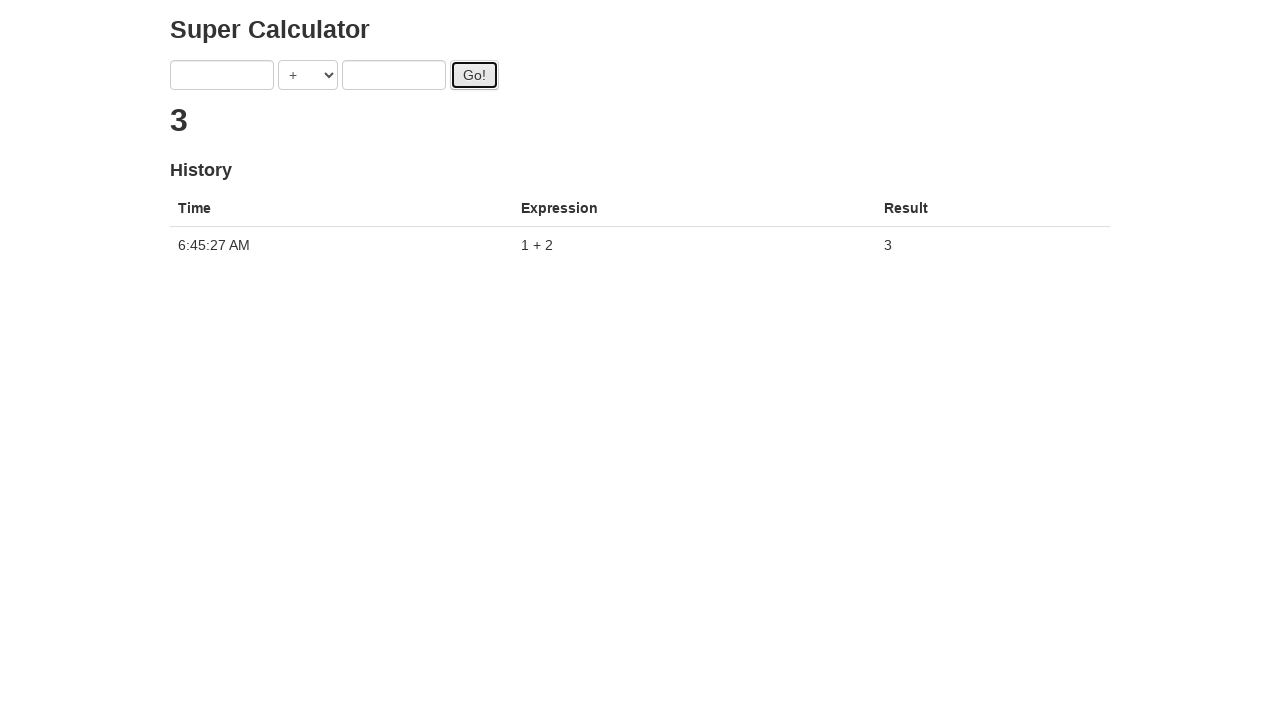